Navigates to a YouTube video page and verifies the page loads by checking for the page title

Starting URL: https://www.youtube.com/watch?v=RveELNiBD5Q

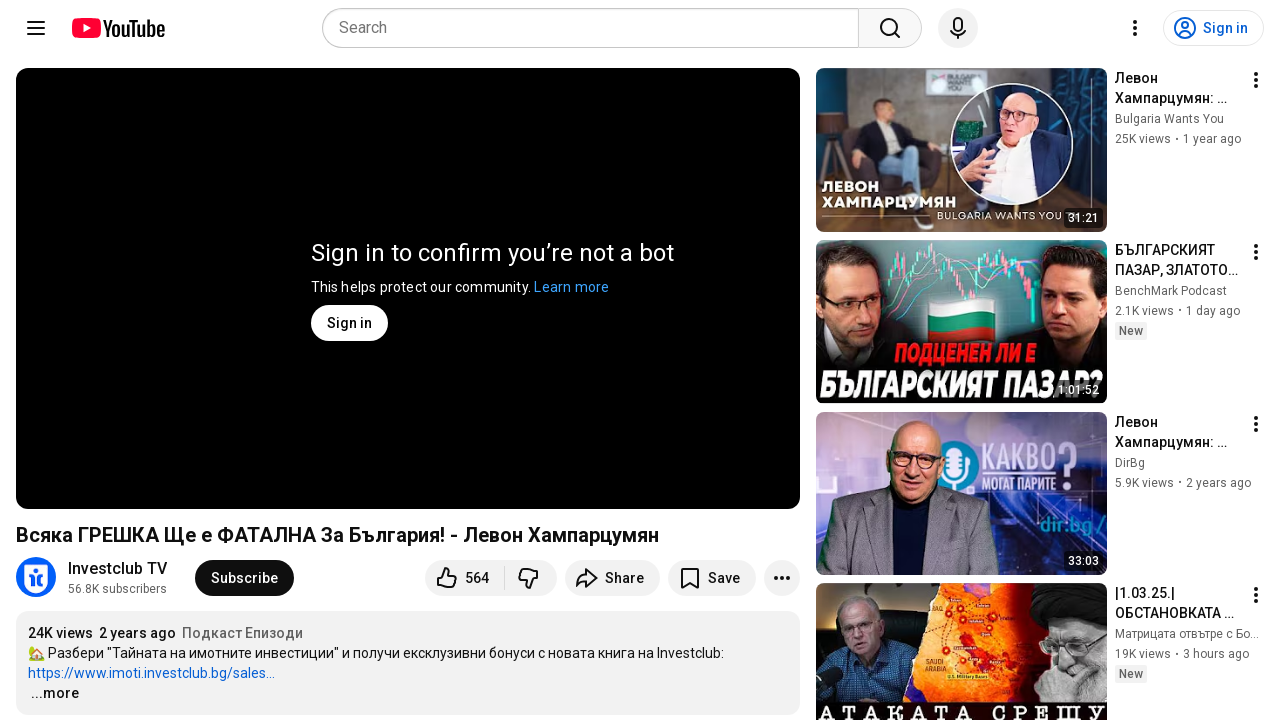

Navigated to YouTube video page (RveELNiBD5Q)
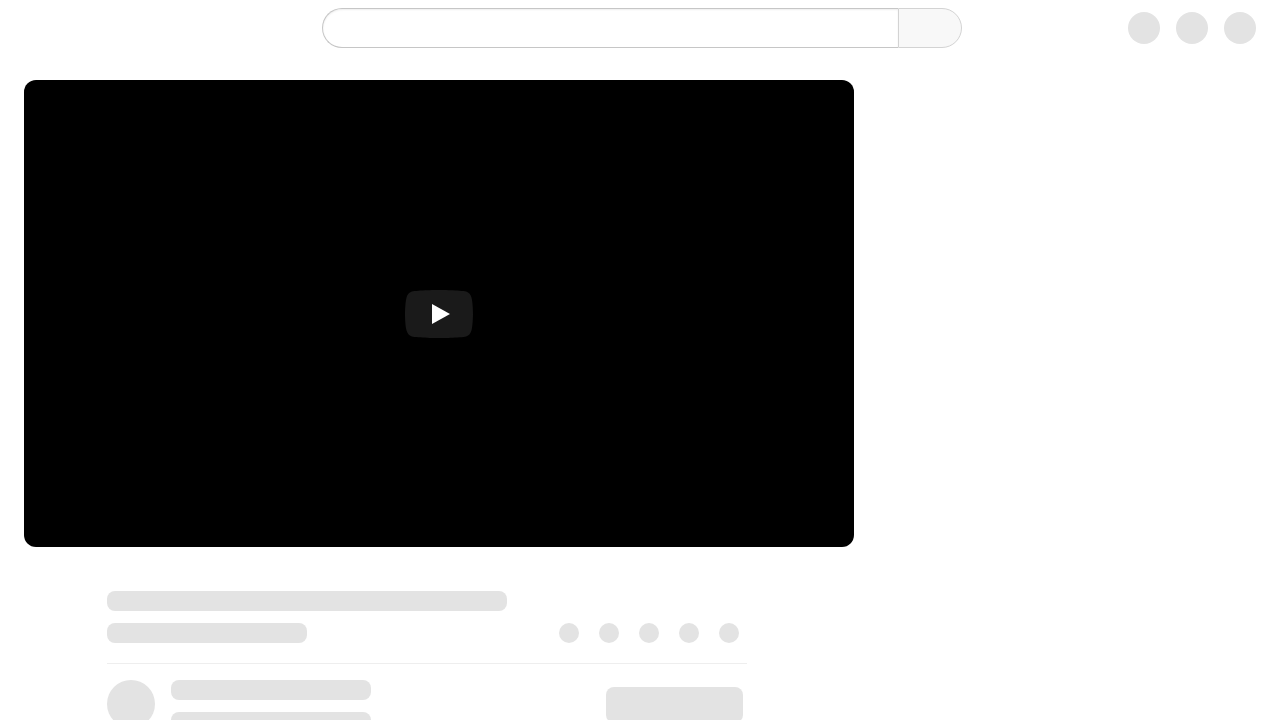

Page DOM content loaded
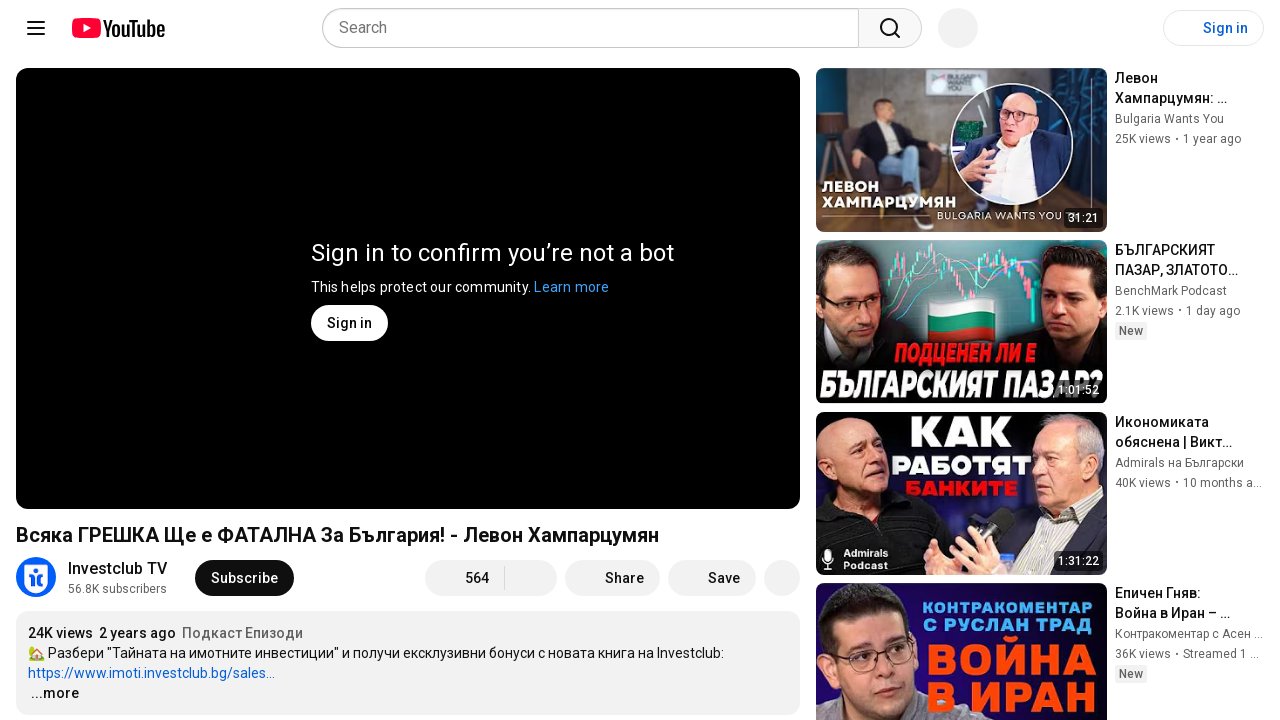

Video title element found and verified on page
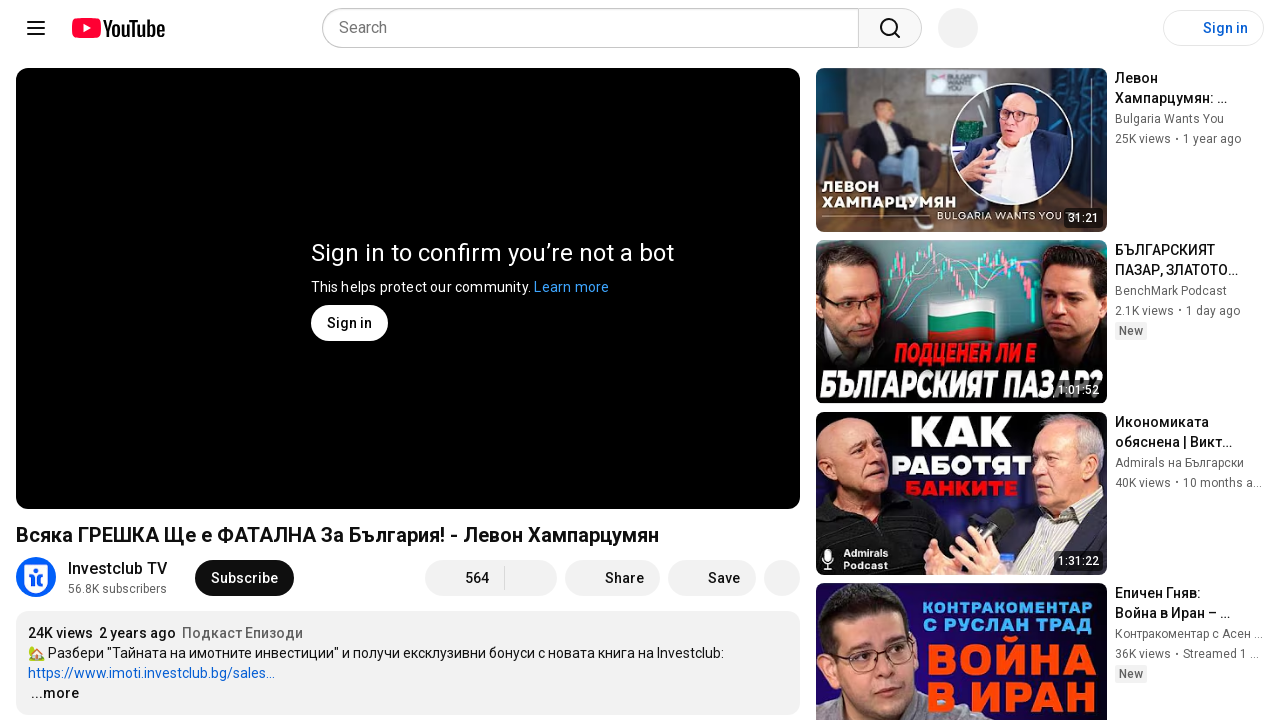

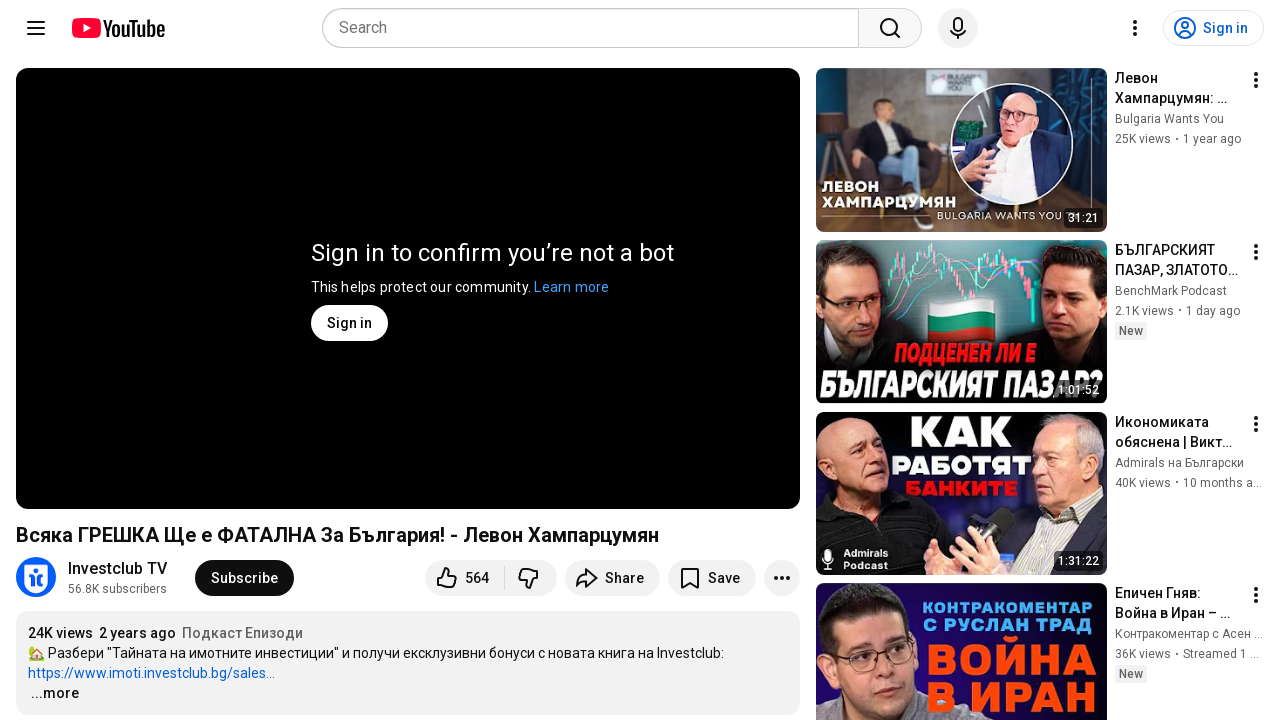